Tests checkbox functionality by clicking all three checkboxes in a loop

Starting URL: http://www.qaclickacademy.com/practice.php

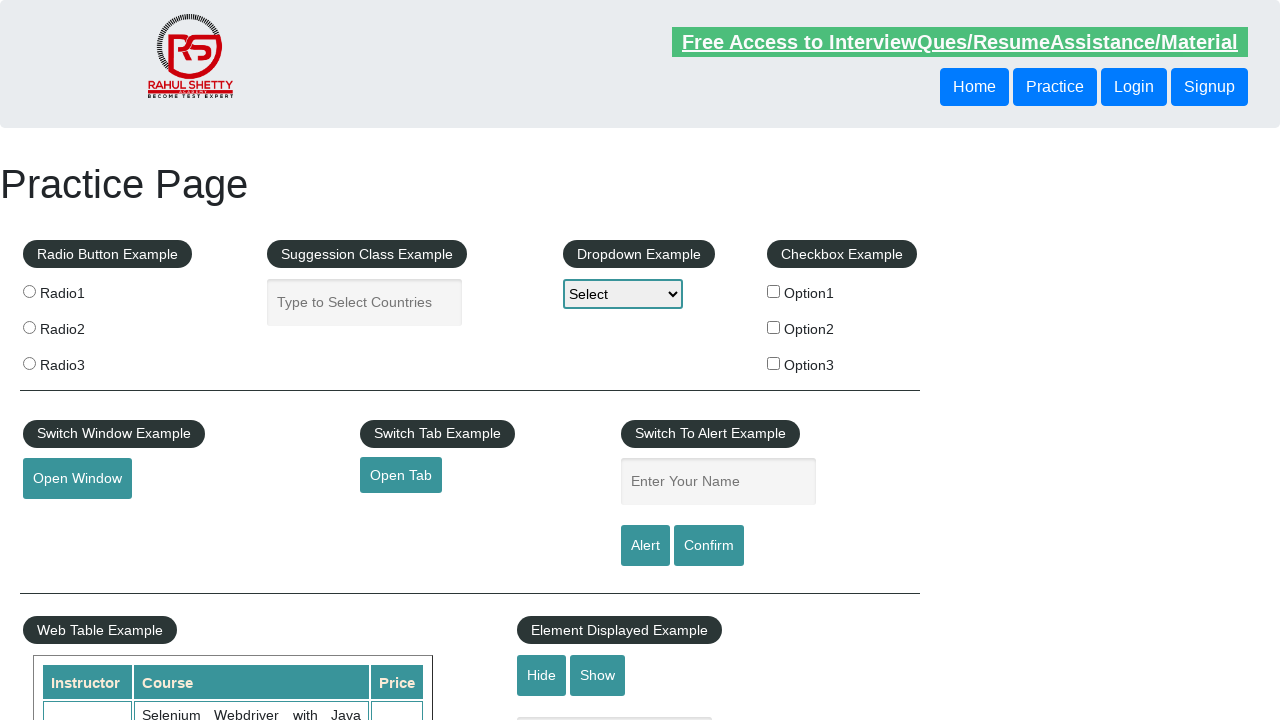

Clicked checkbox option 1 at (774, 291) on #checkBoxOption1
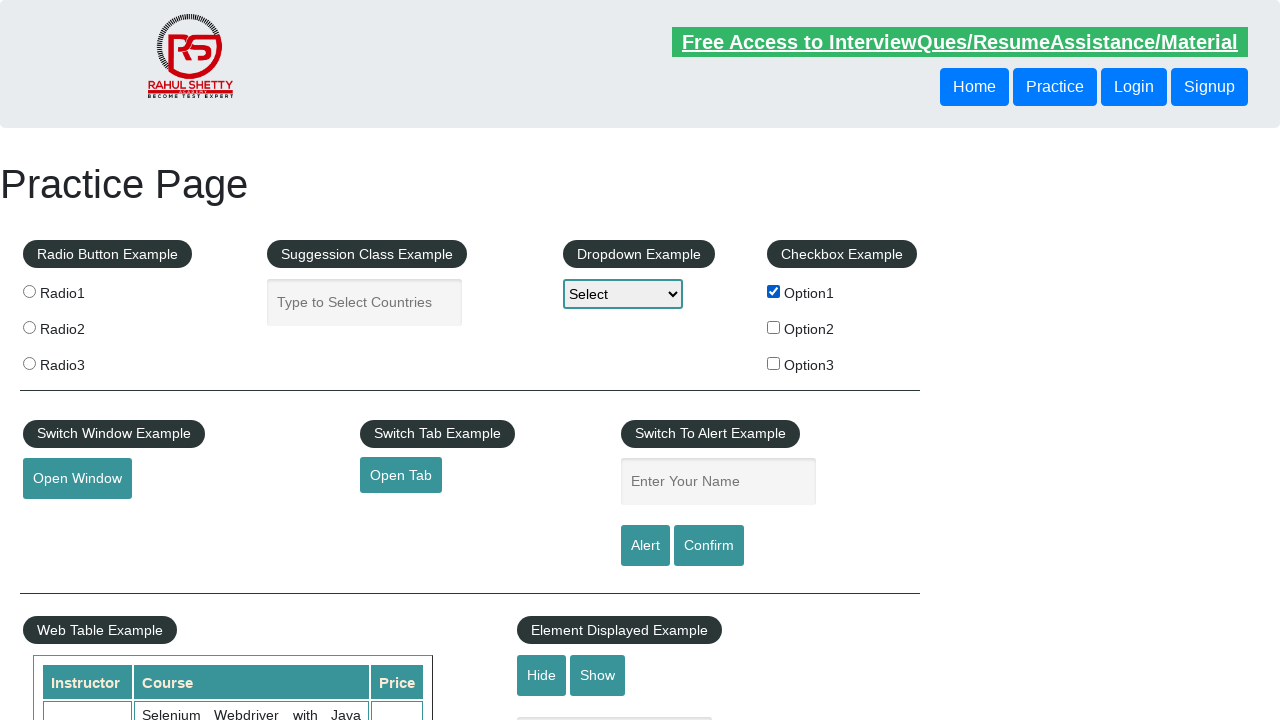

Clicked checkbox option 2 at (774, 327) on #checkBoxOption2
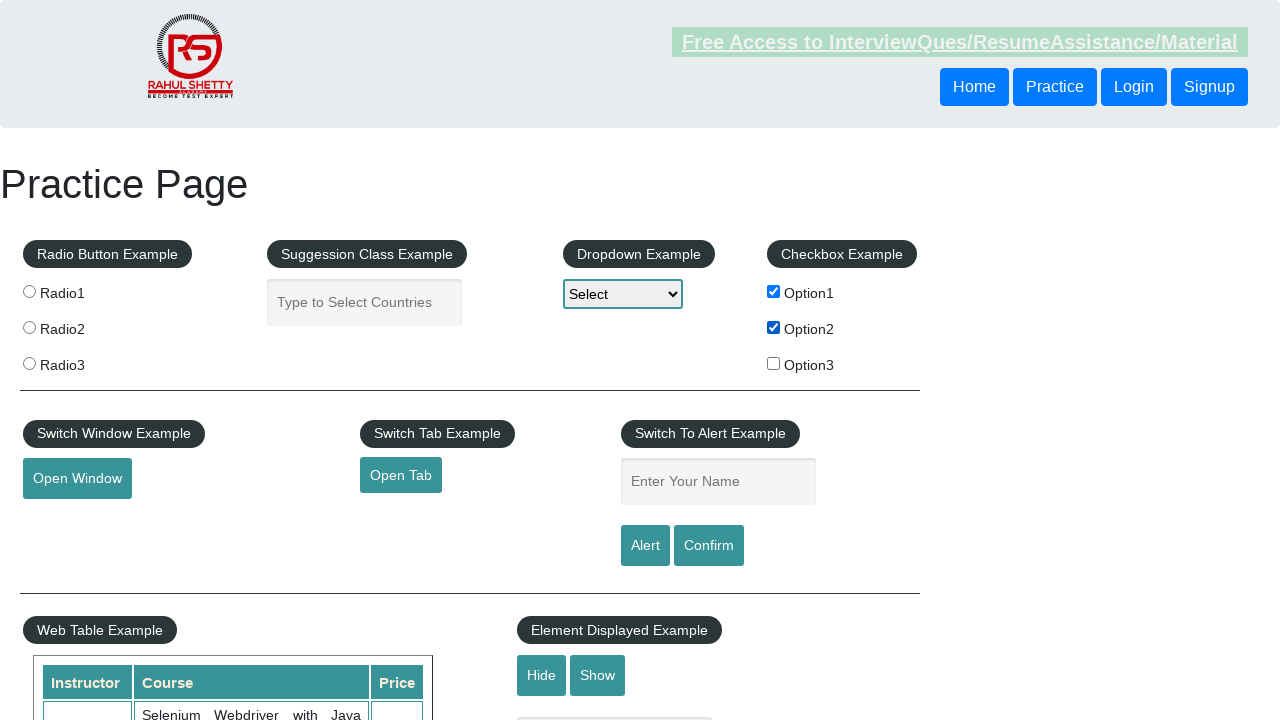

Clicked checkbox option 3 at (774, 363) on #checkBoxOption3
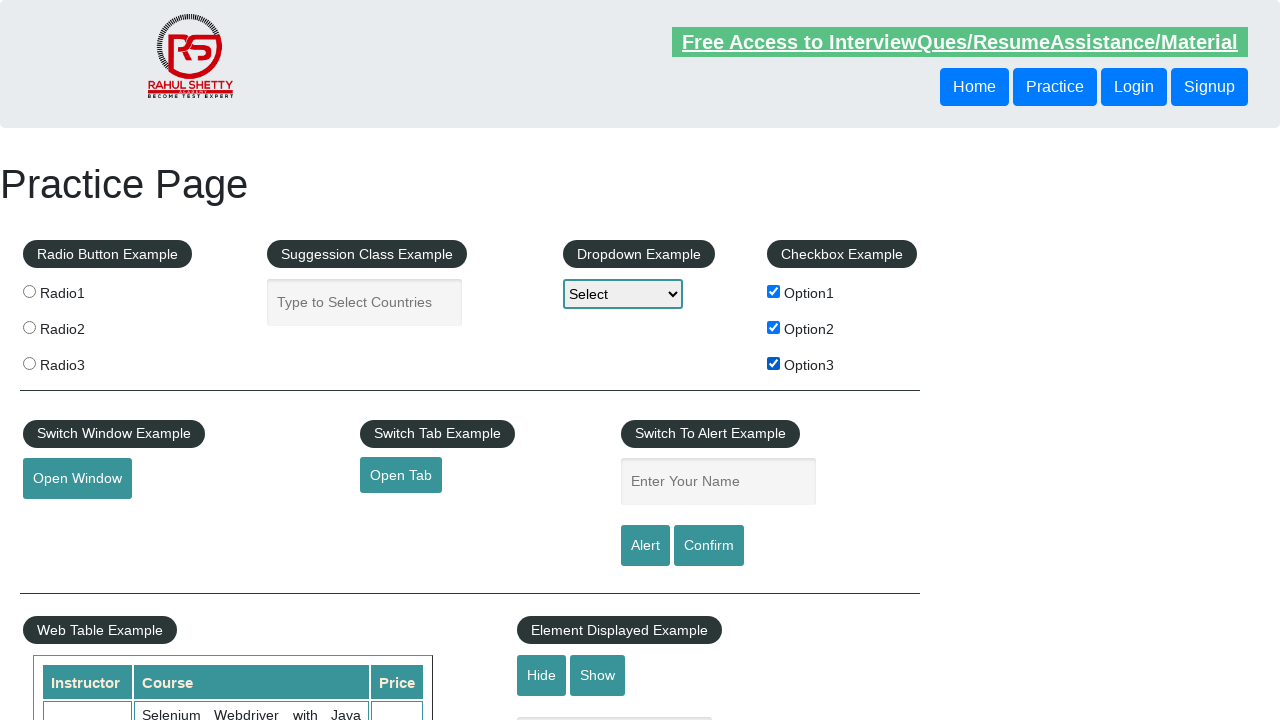

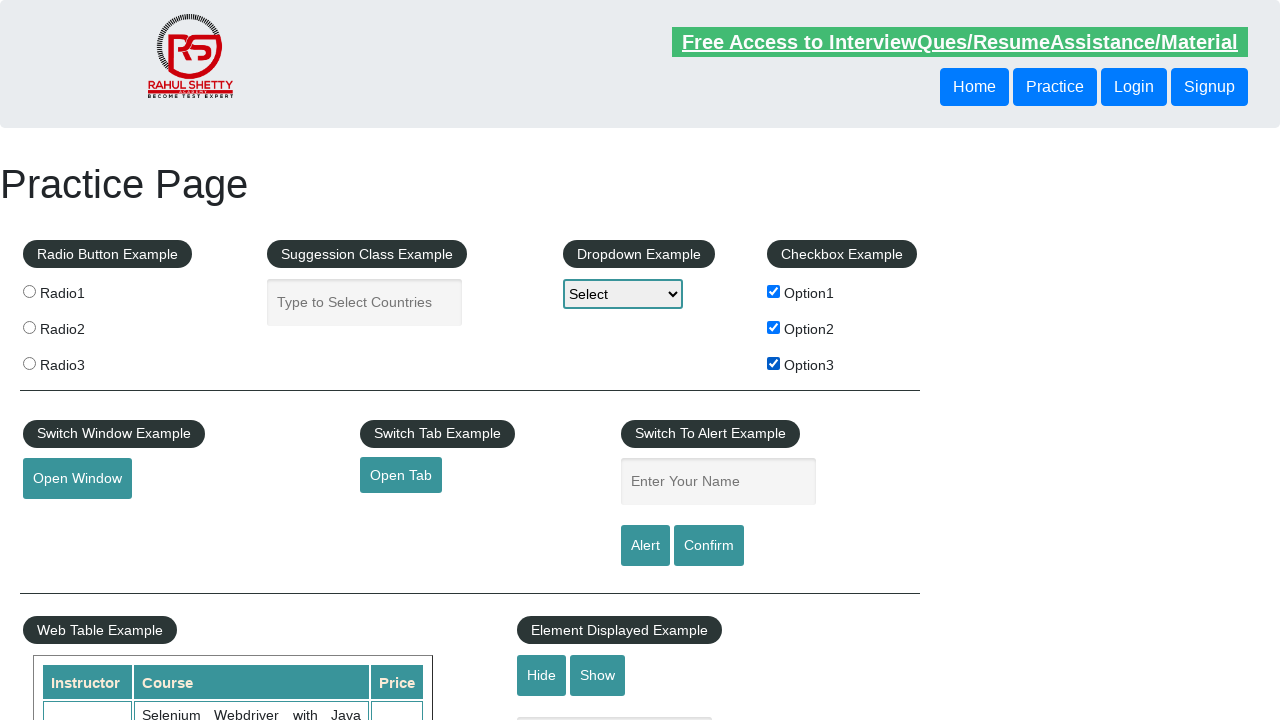